Opens the Goibibo travel booking website and waits for the page to load

Starting URL: https://www.goibibo.com/

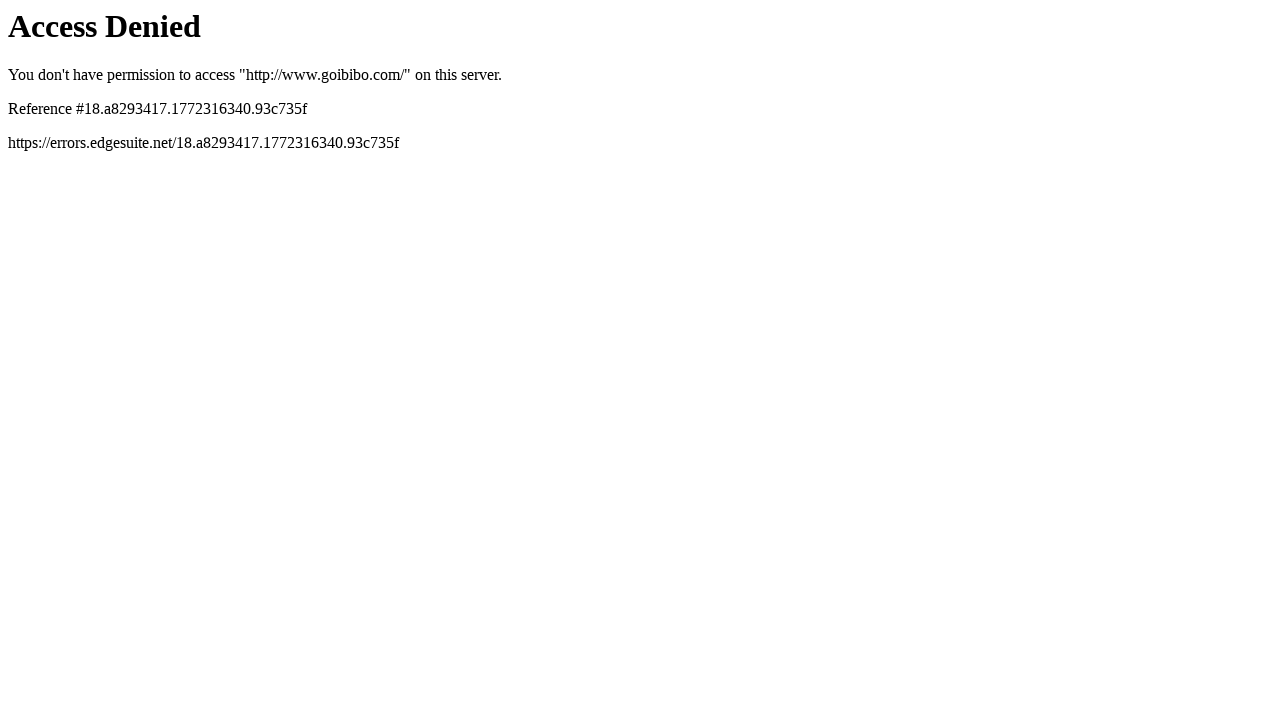

Navigated to Goibibo travel booking website
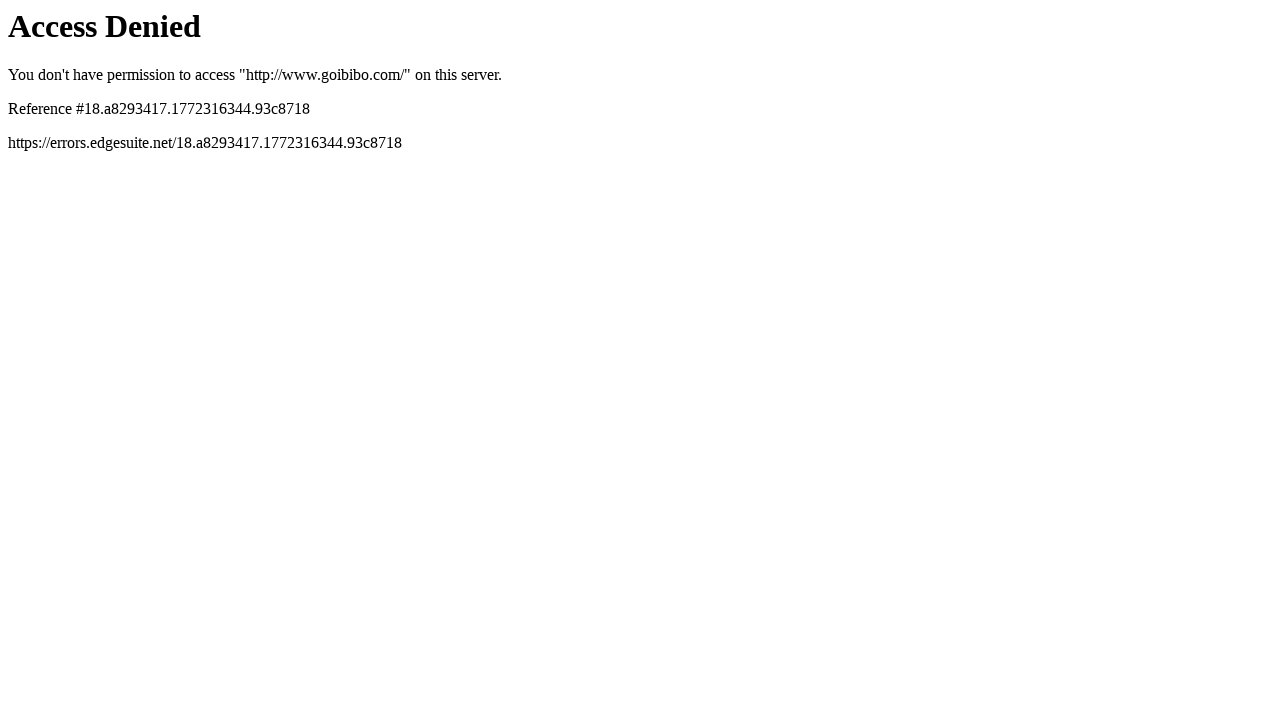

Page DOM content fully loaded
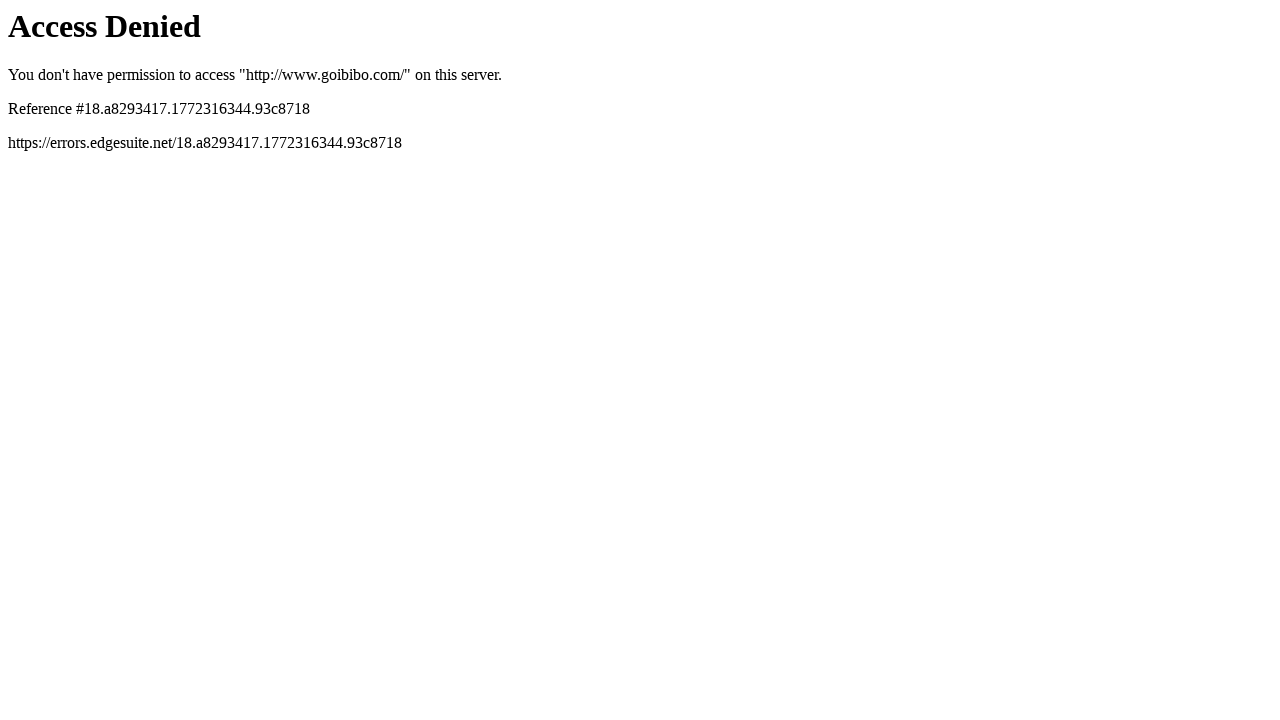

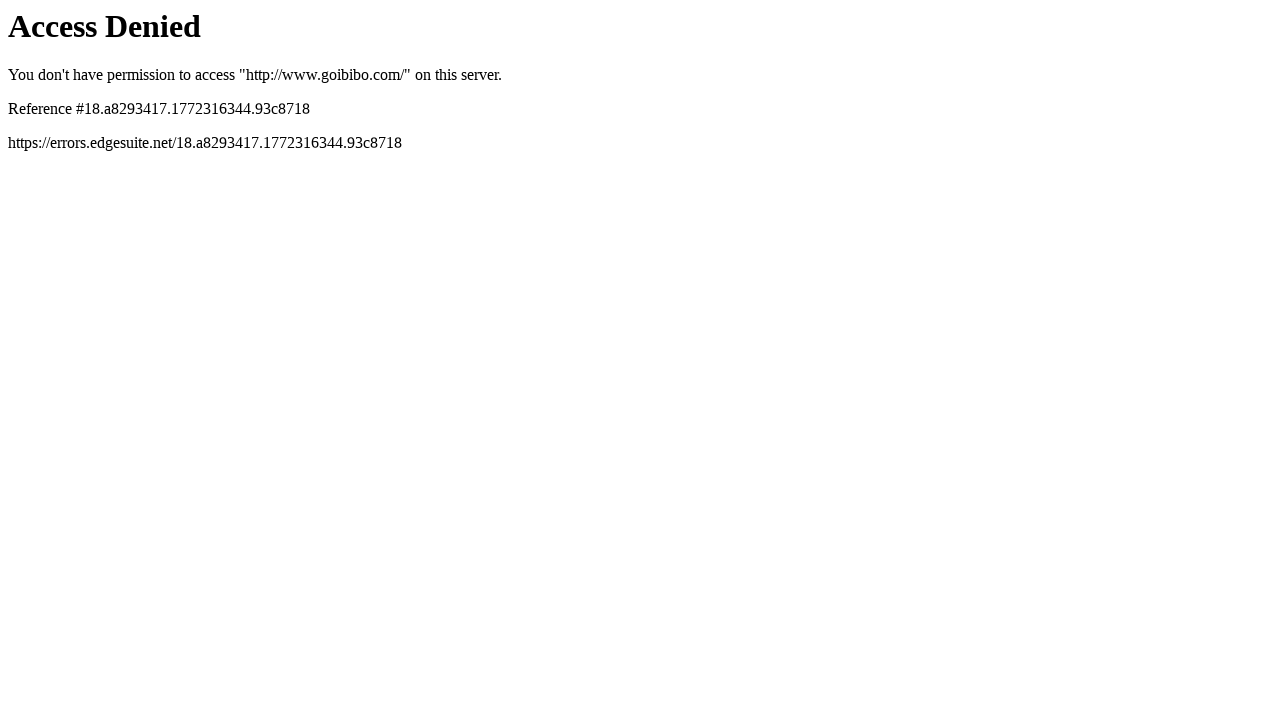